Tests interaction with nested iframes by accessing content in parent frame and its child frame

Starting URL: https://demoqa.com/nestedframes

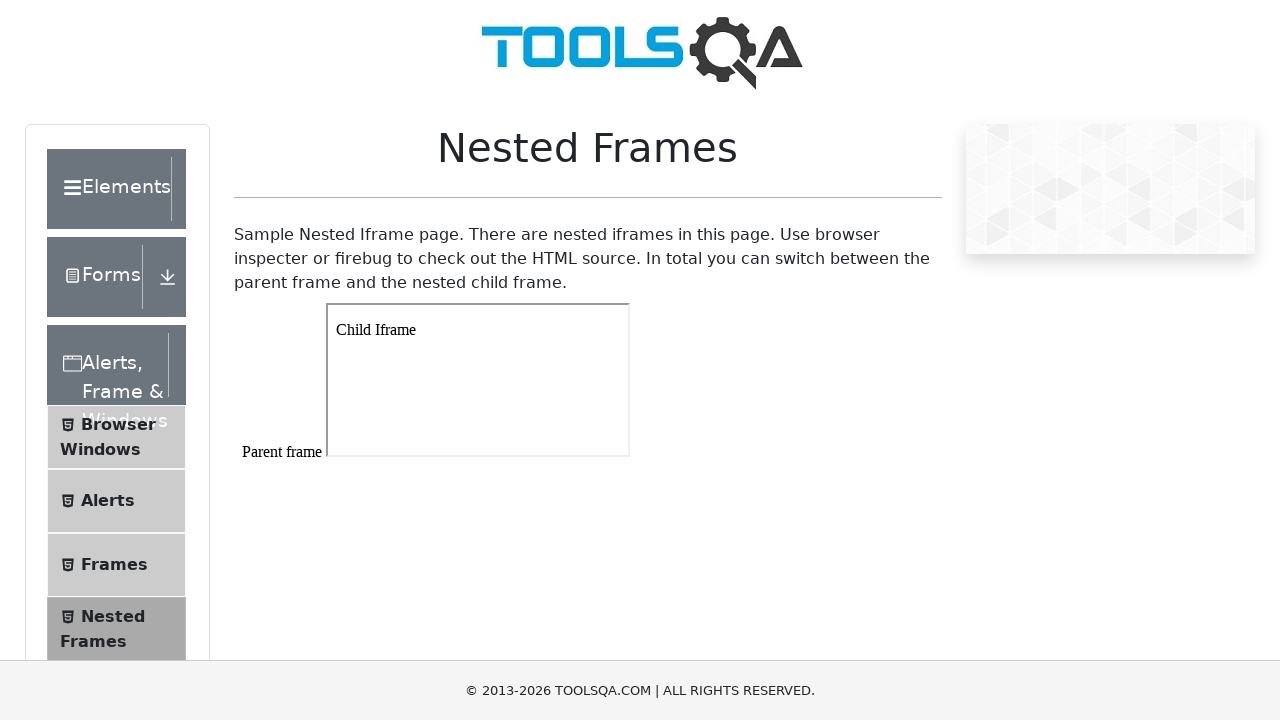

Navigated to nested frames test page
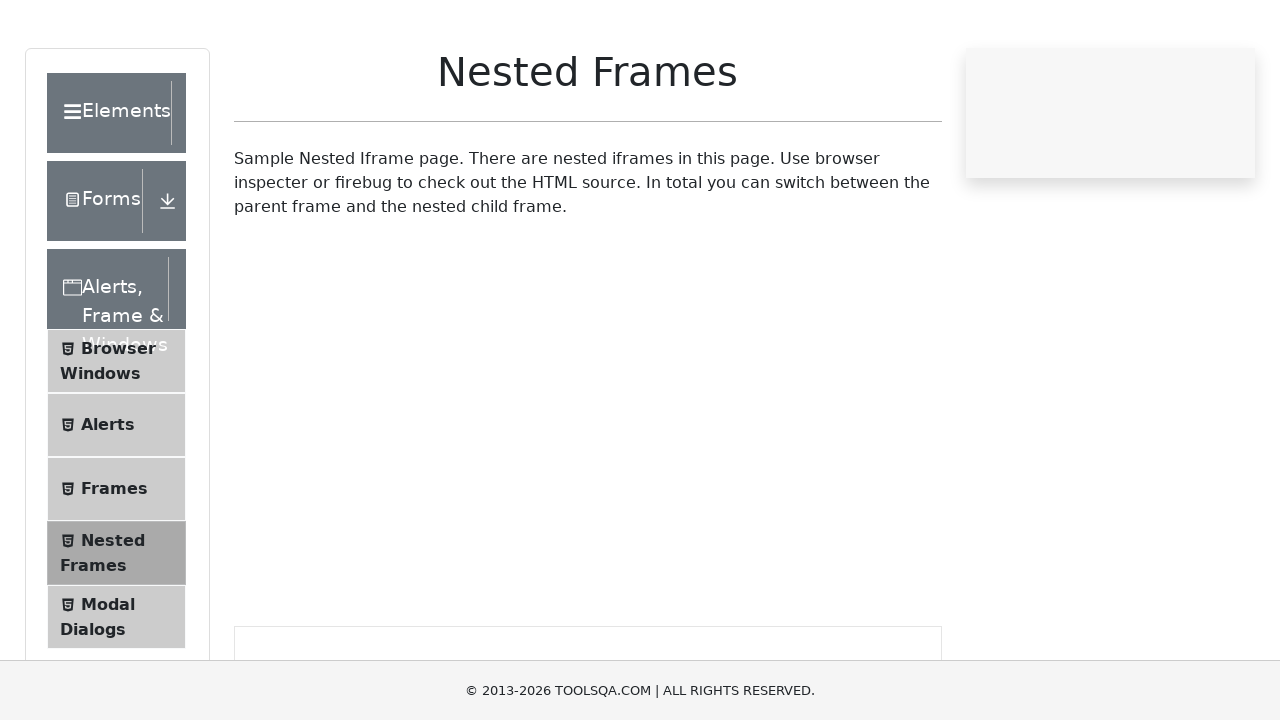

Located parent frame 'frame1'
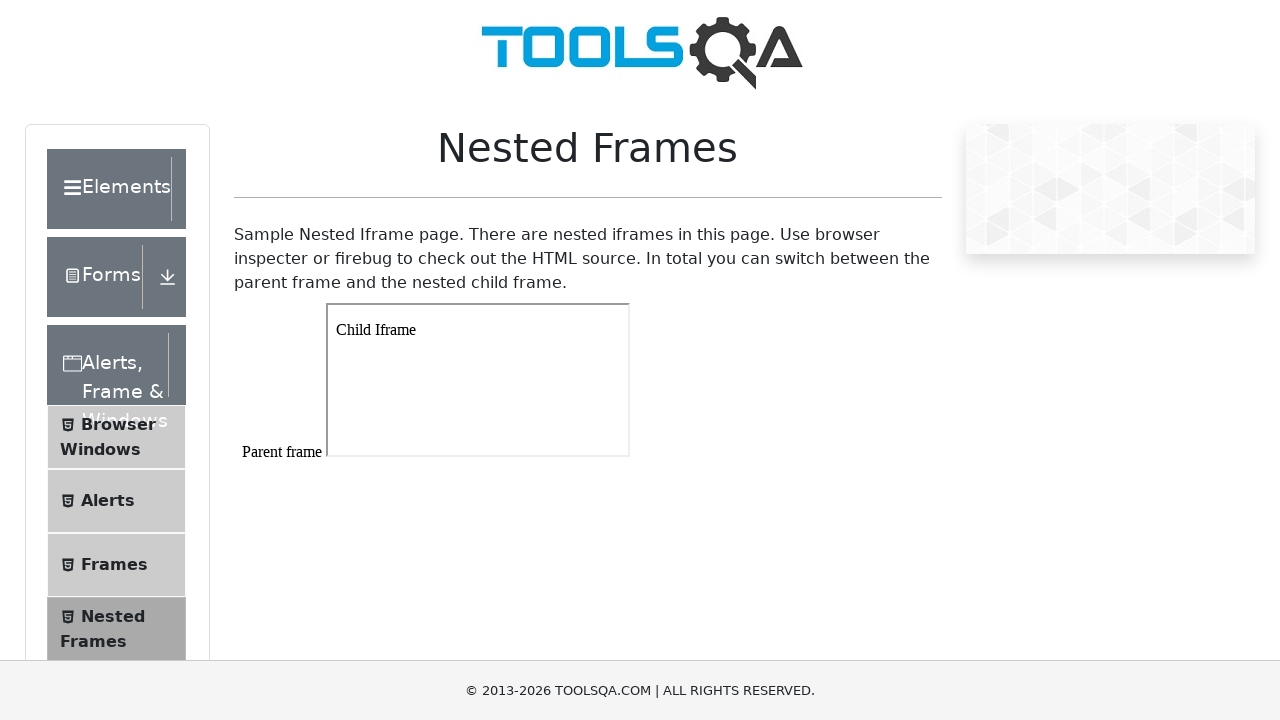

Retrieved text content from parent frame body
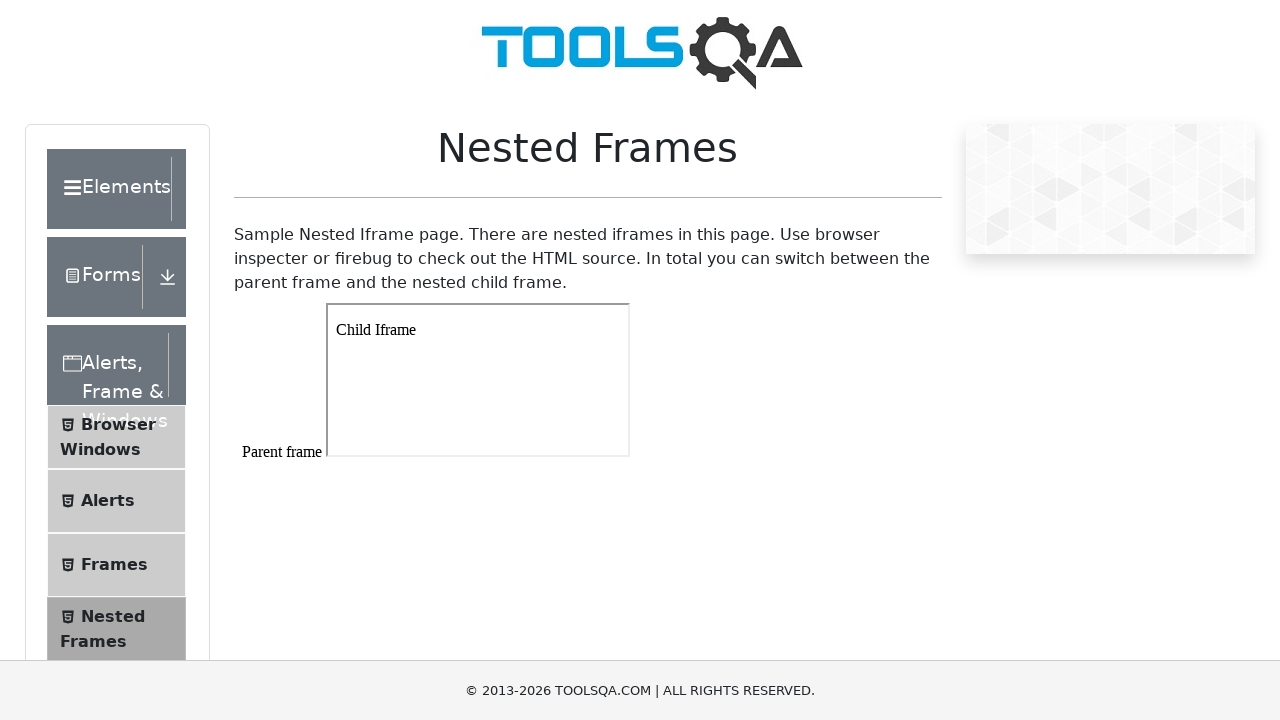

Located child frames within parent frame
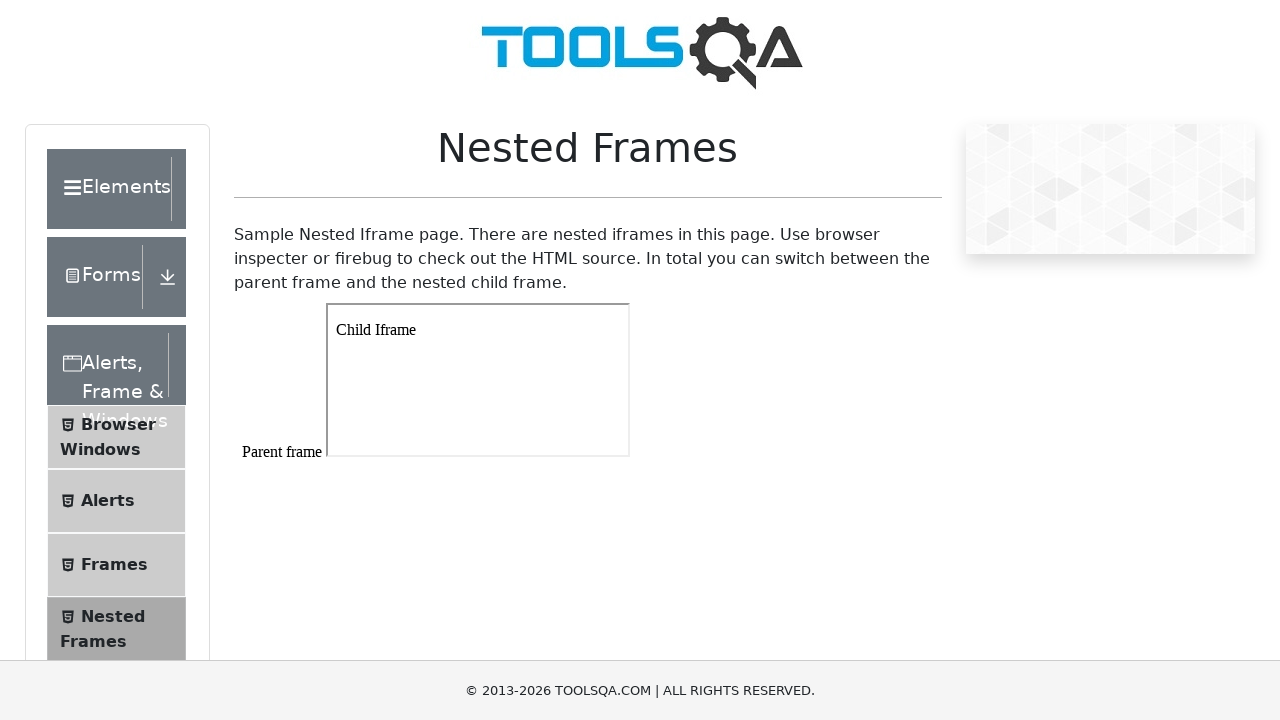

Retrieved text content from child frame paragraph element
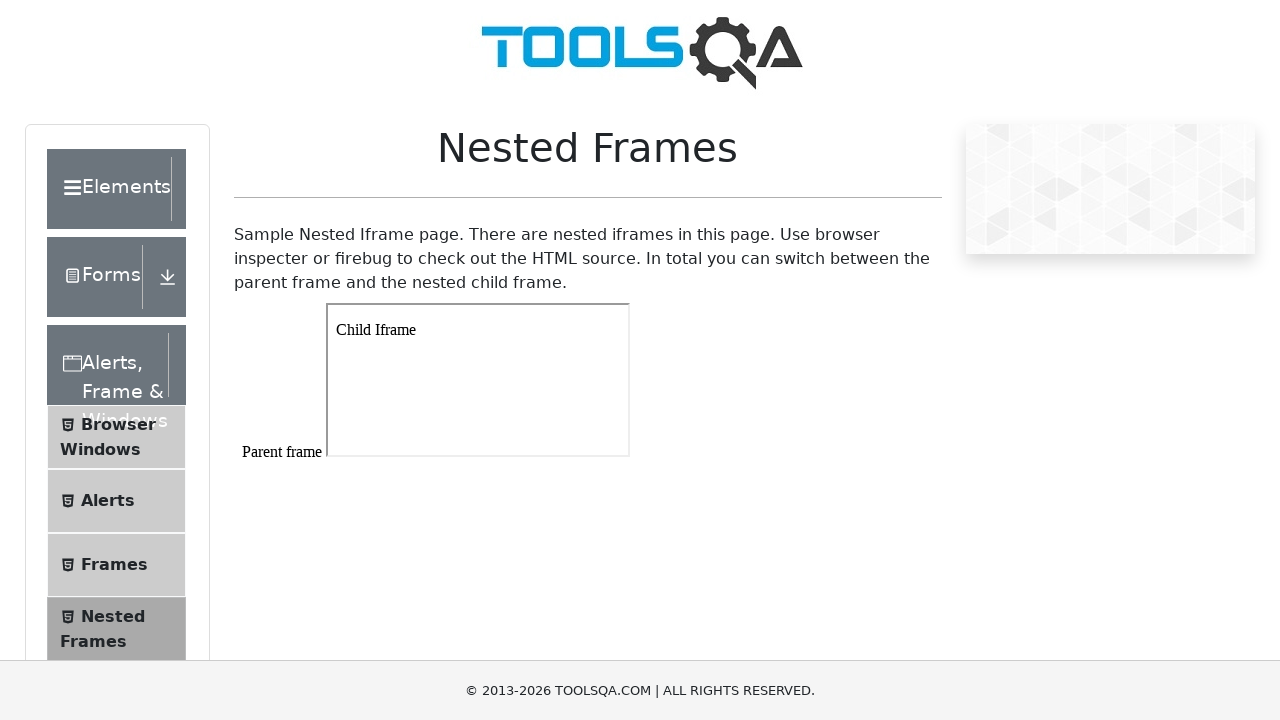

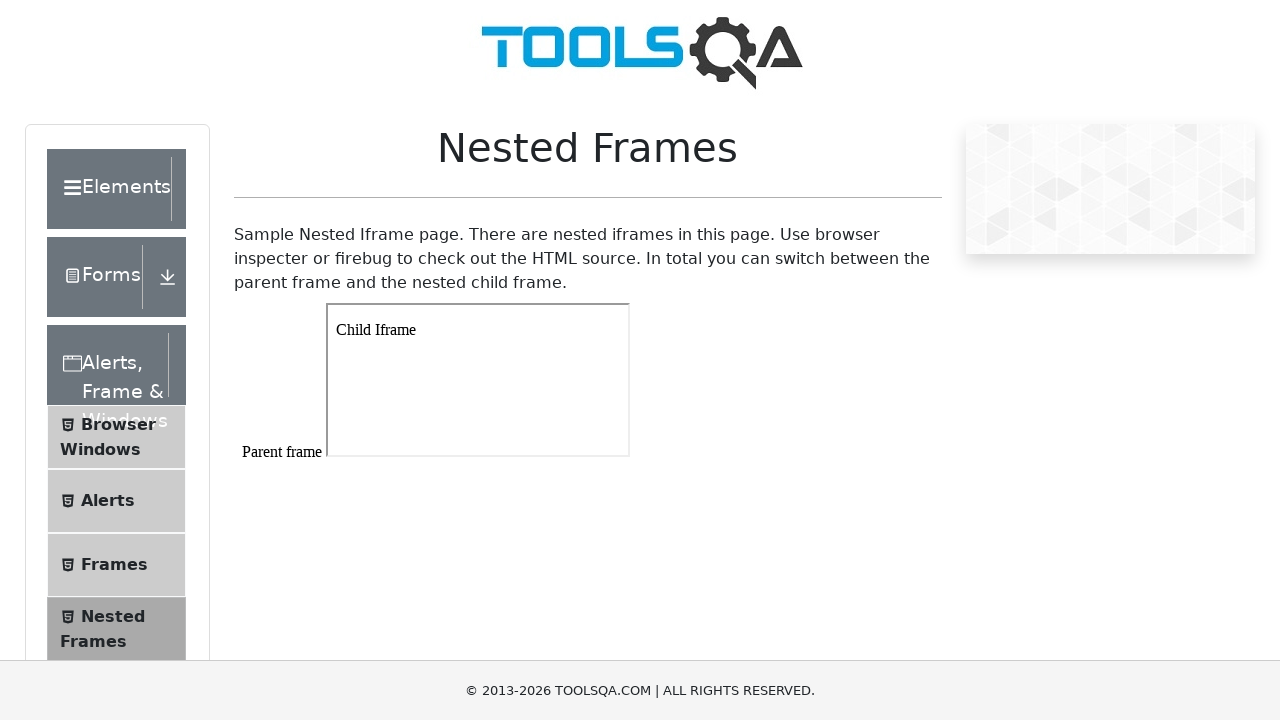